Tests clicking a sequence of dynamically appearing buttons

Starting URL: https://testpages.eviltester.com/styled/dynamic-buttons-simple.html

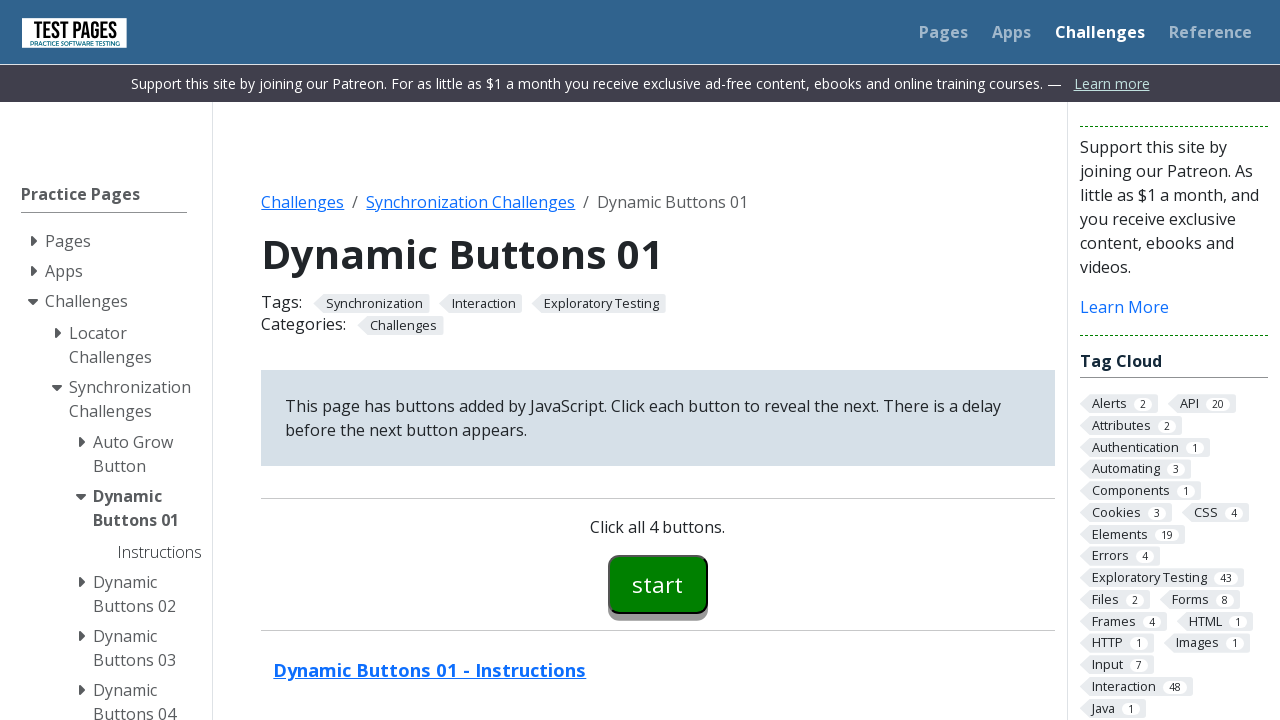

Clicked button00 at (658, 584) on #button00
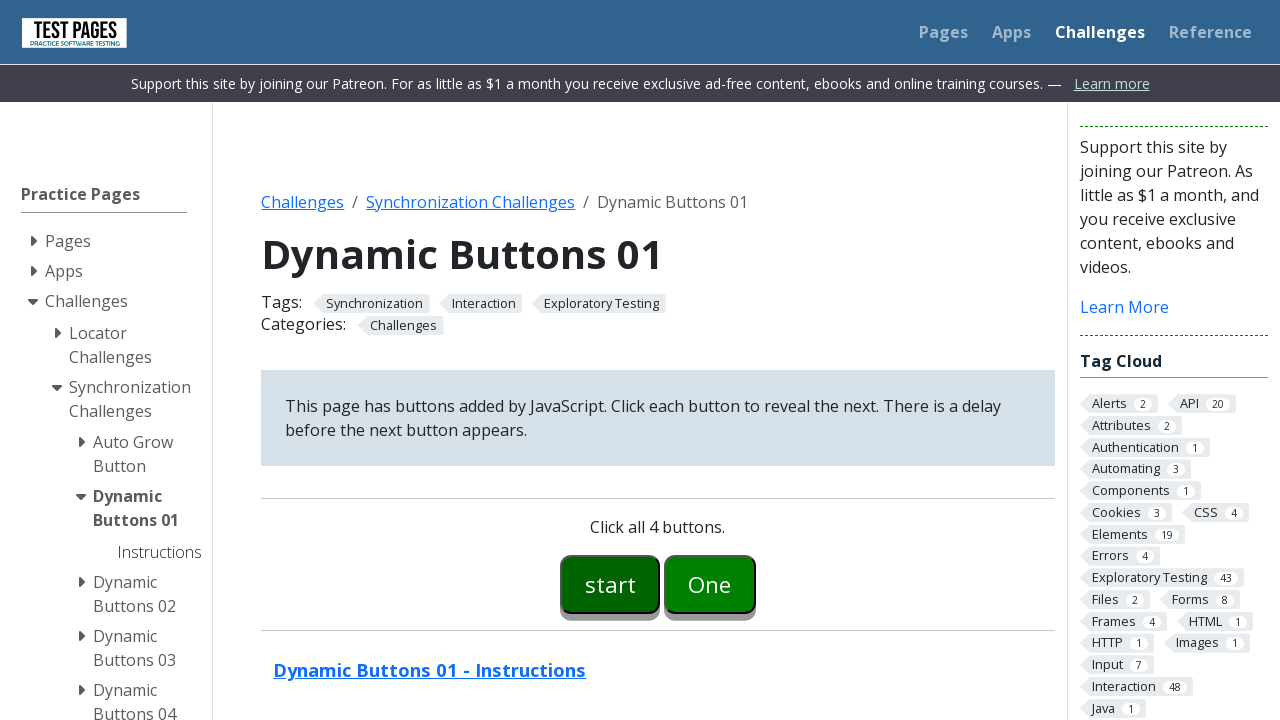

Clicked button01 at (710, 584) on #button01
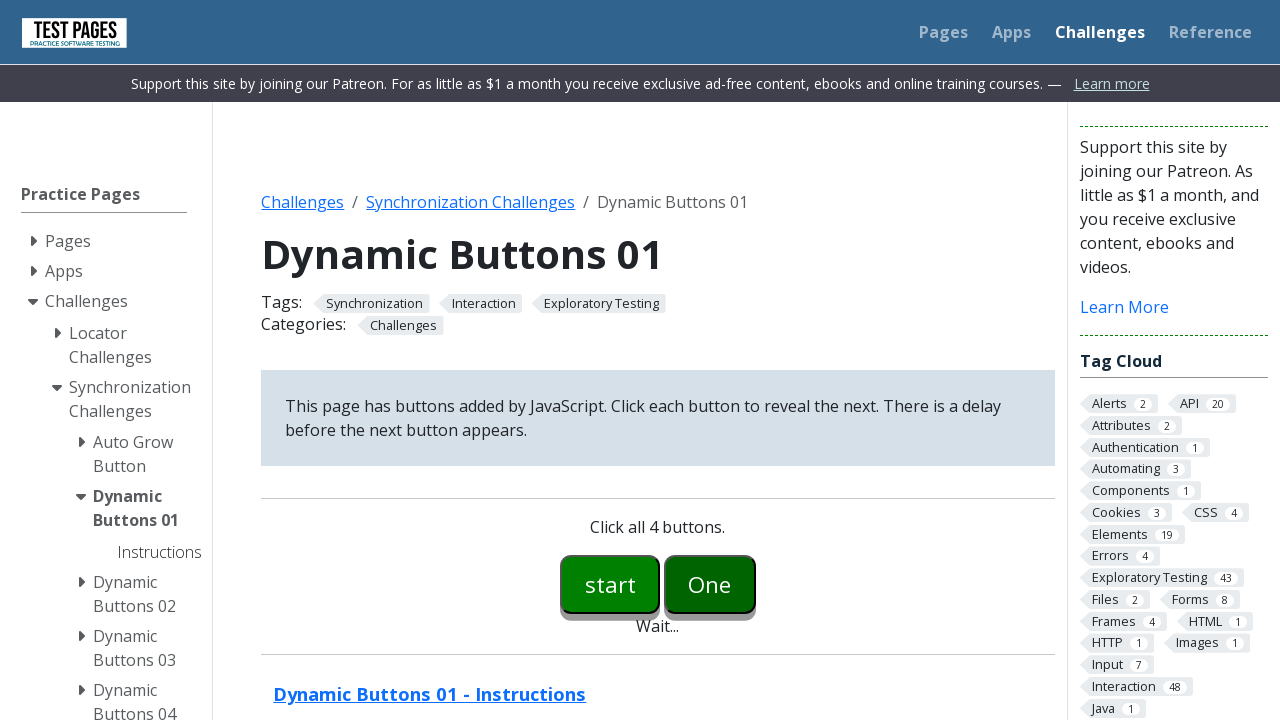

Waited for button02 to appear
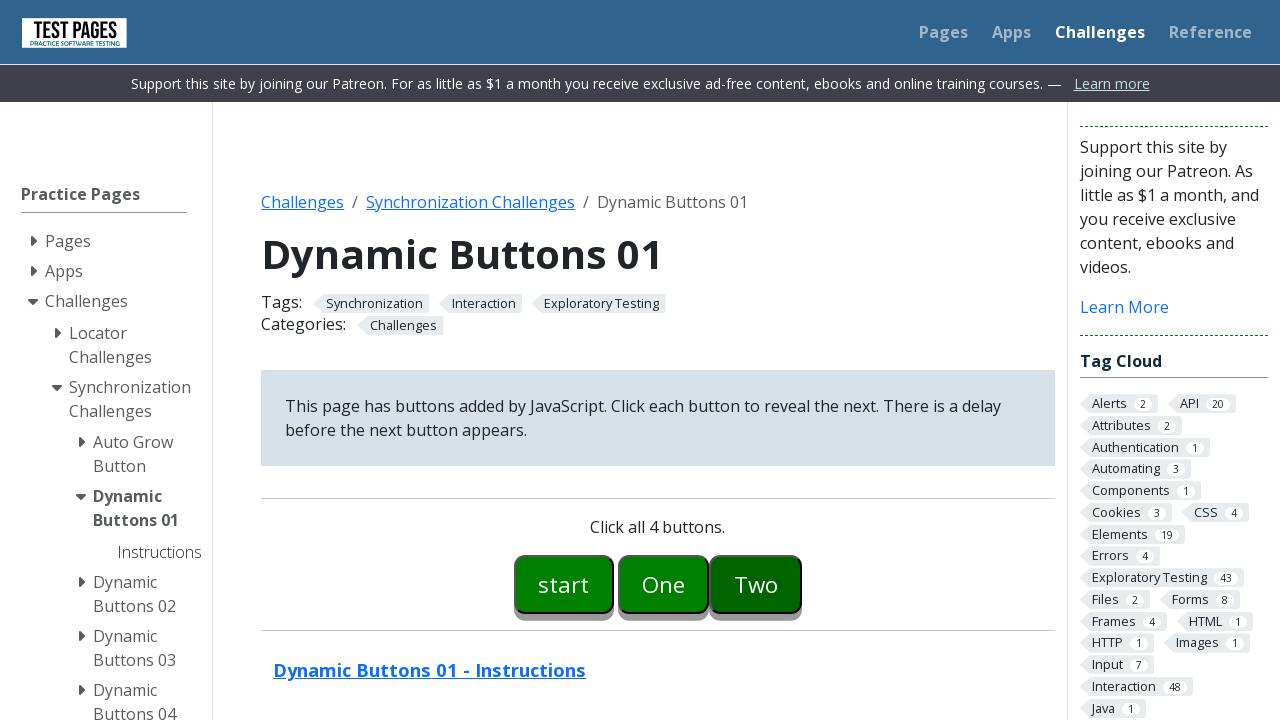

Clicked button02 at (756, 584) on #button02
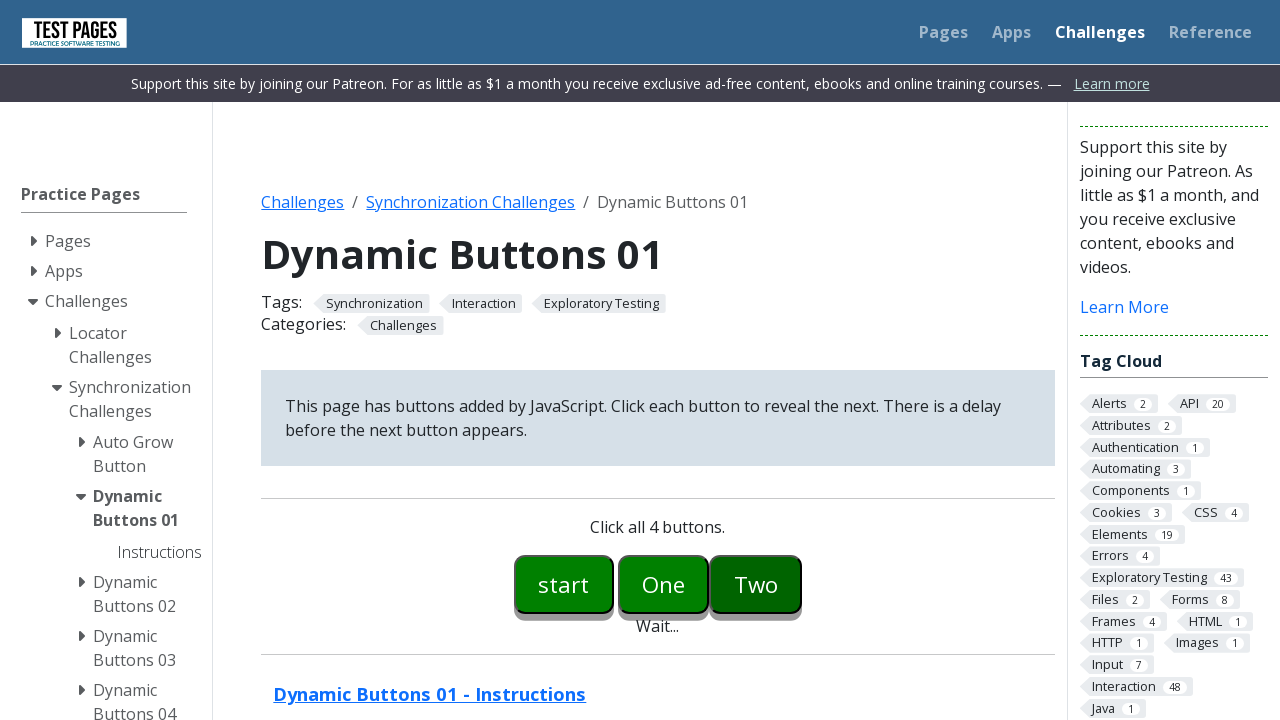

Waited for button03 to appear
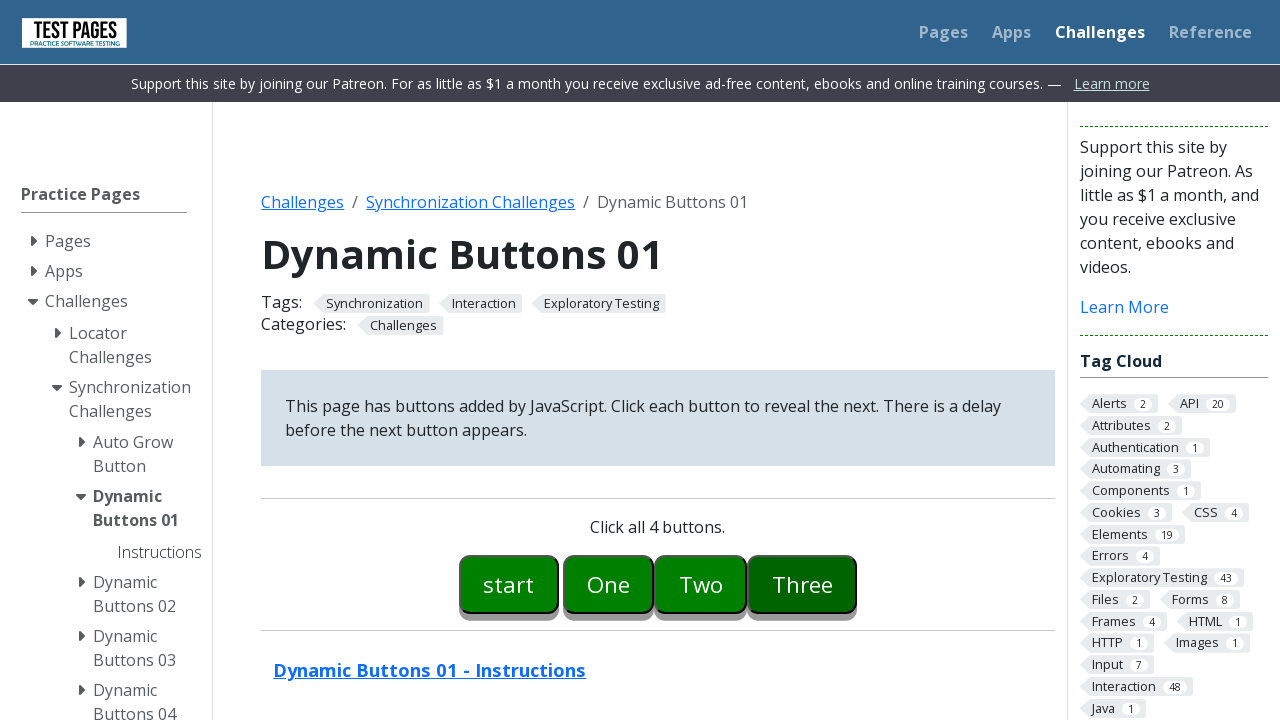

Clicked button03 at (802, 584) on #button03
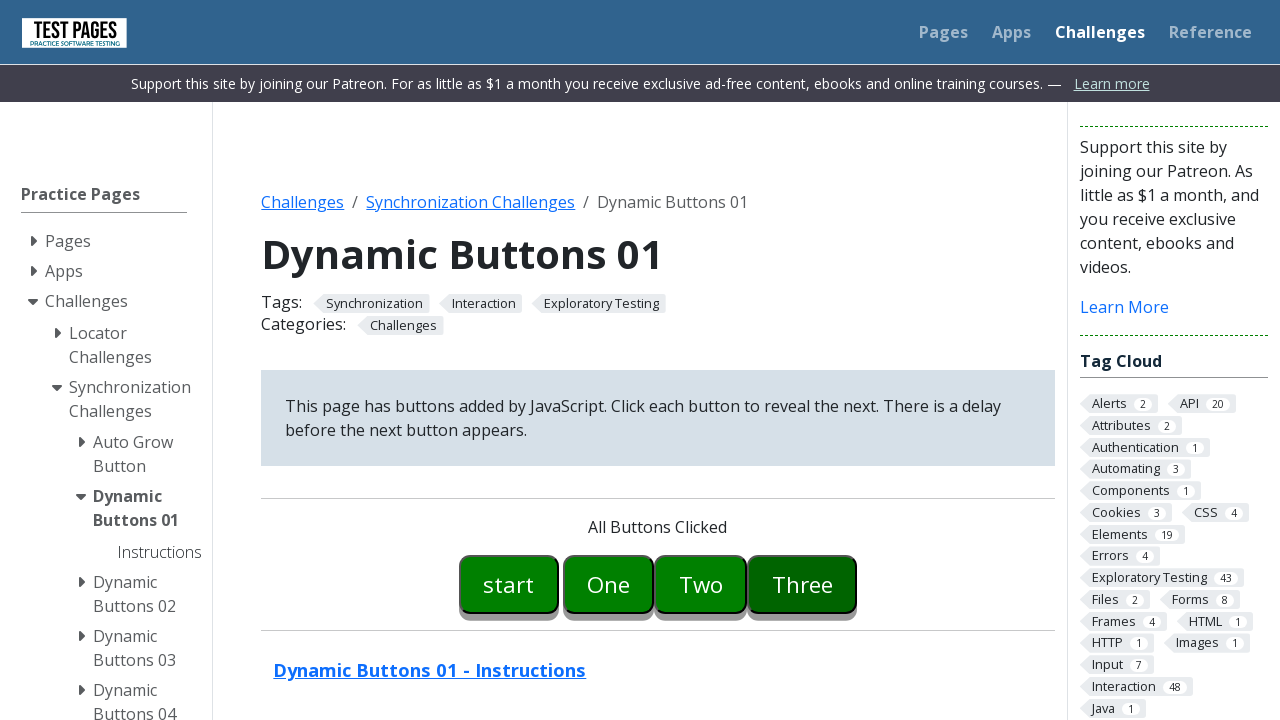

Verified all buttons clicked message appeared
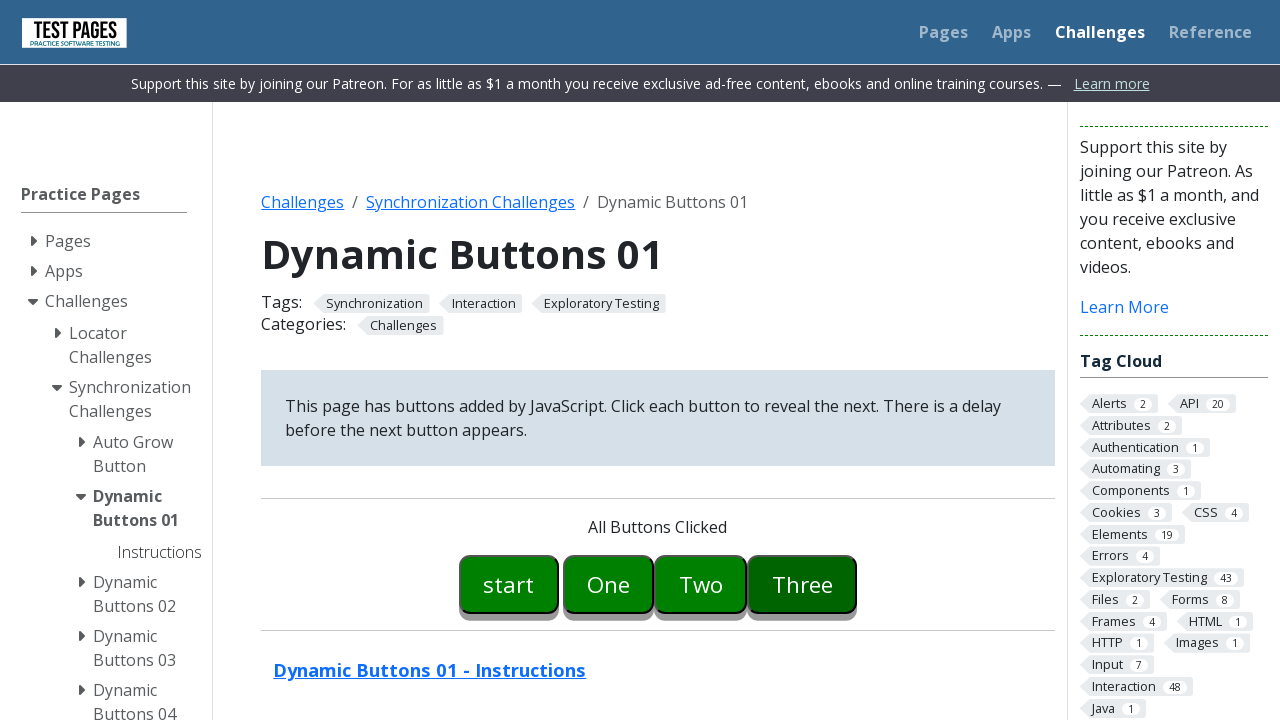

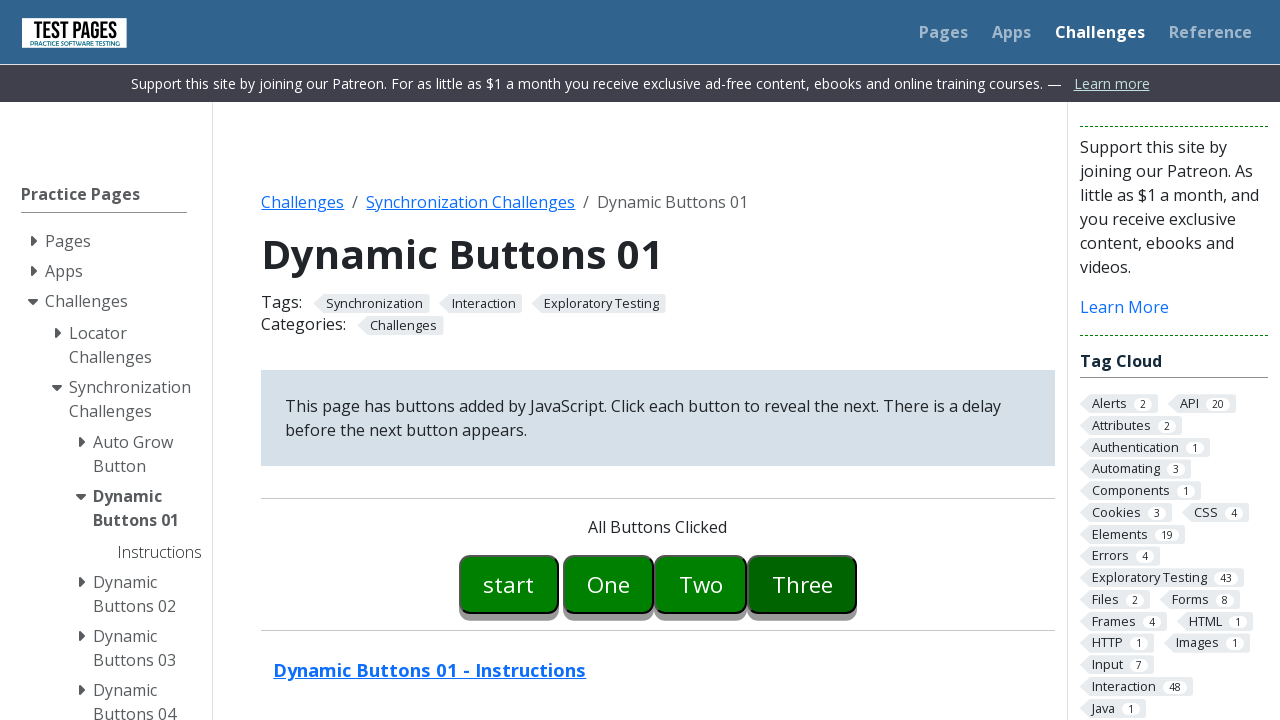